Tests the Hong Kong Buildings Department orders search functionality by accepting disclaimer, searching for a street name, expanding results, clicking on a street address to view details, and navigating back to search.

Starting URL: https://www.bd.gov.hk/tc/resources/online-tools/orders-search/ordersearch.html

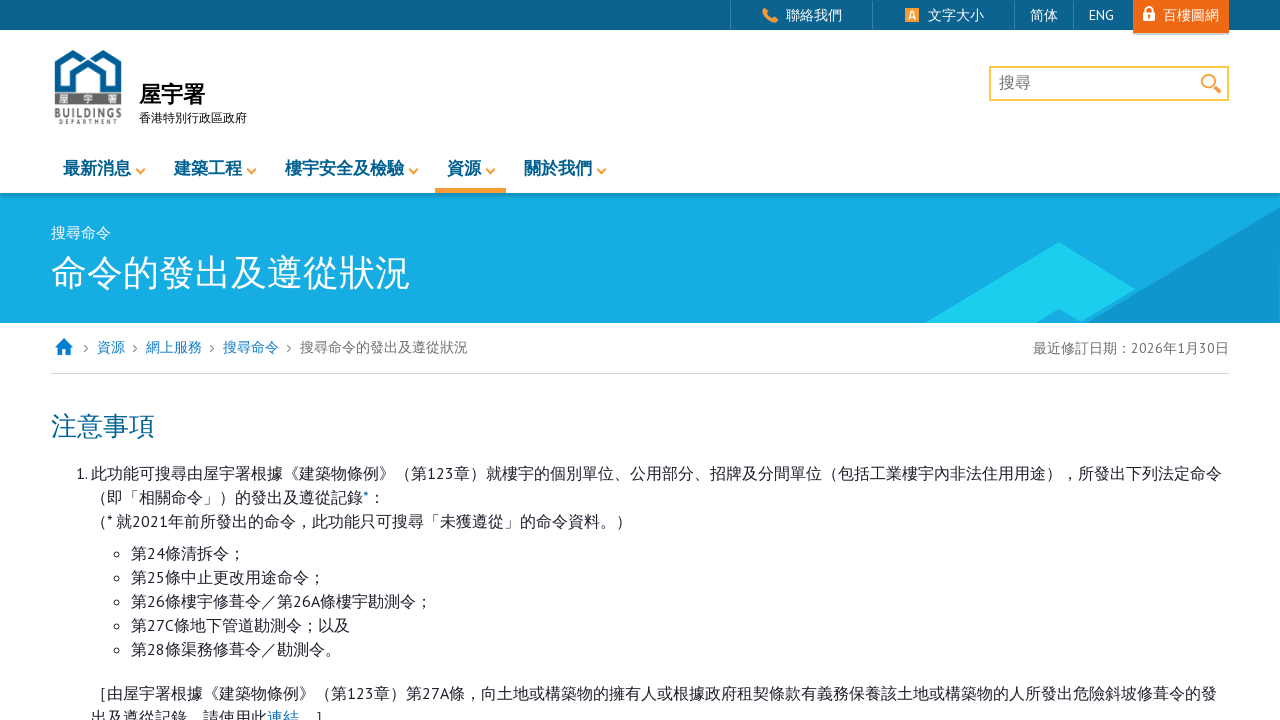

Clicked disclaimer acceptance button at (668, 360) on [title='接受']
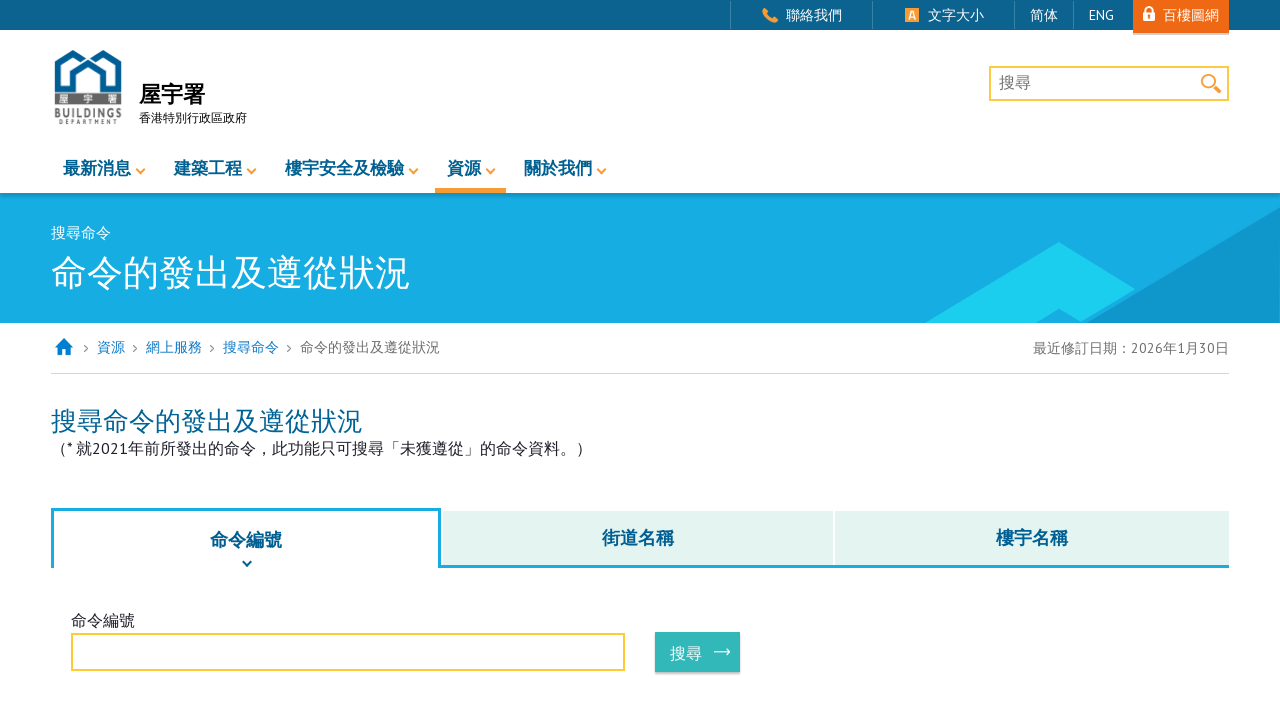

Clicked 'Street Name' search option at (638, 538) on [title='街道名稱']
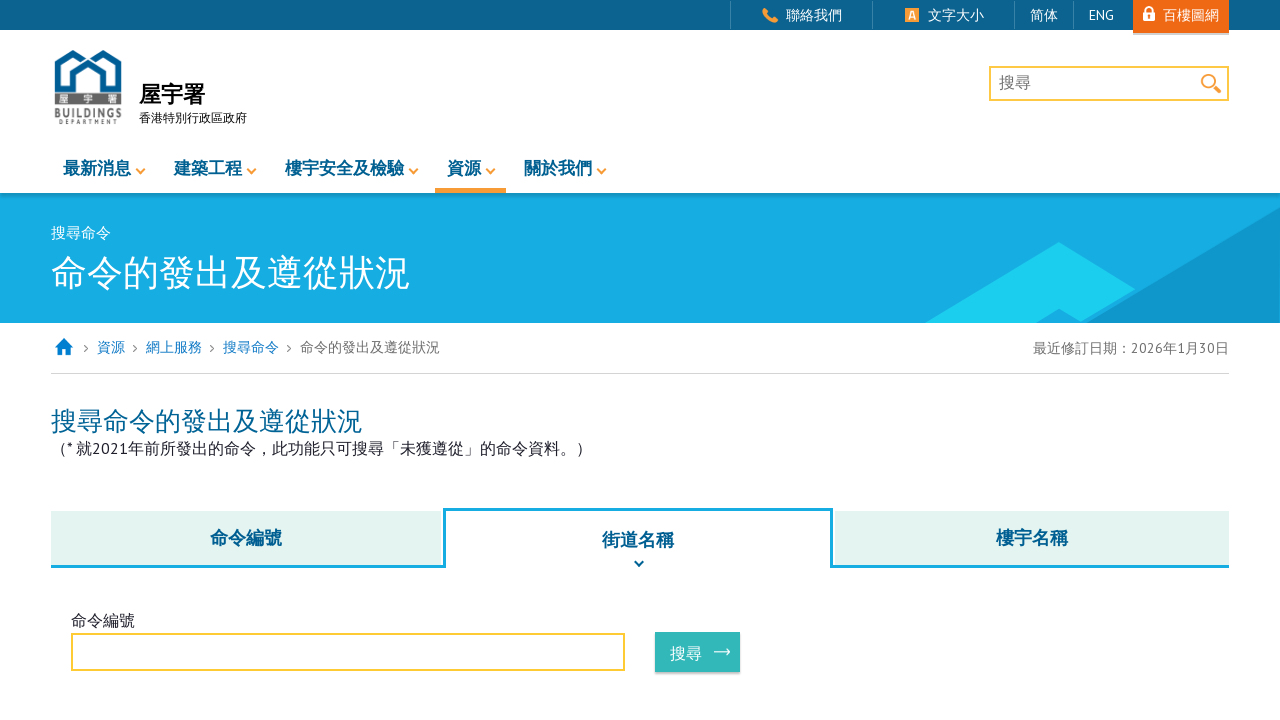

Entered street name '大埔' in search box on #street_name
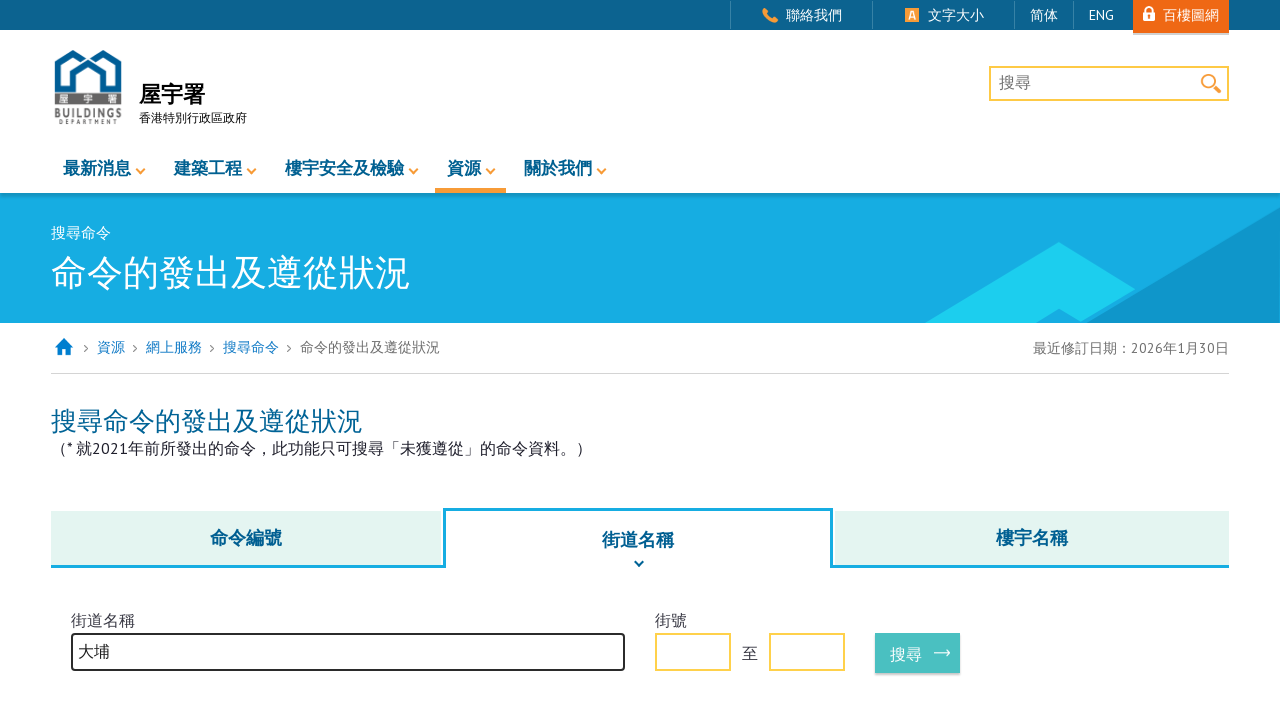

Clicked search button to search for street at (918, 653) on #searchStreetAddress
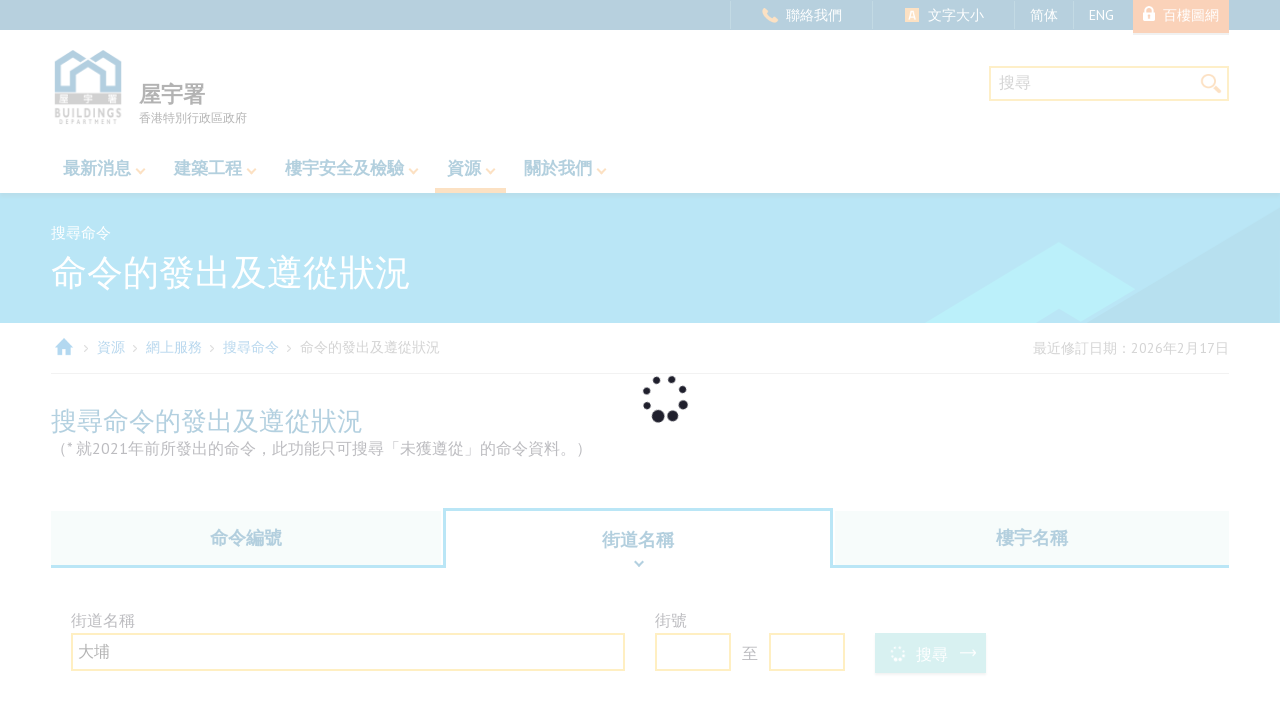

Search results loaded
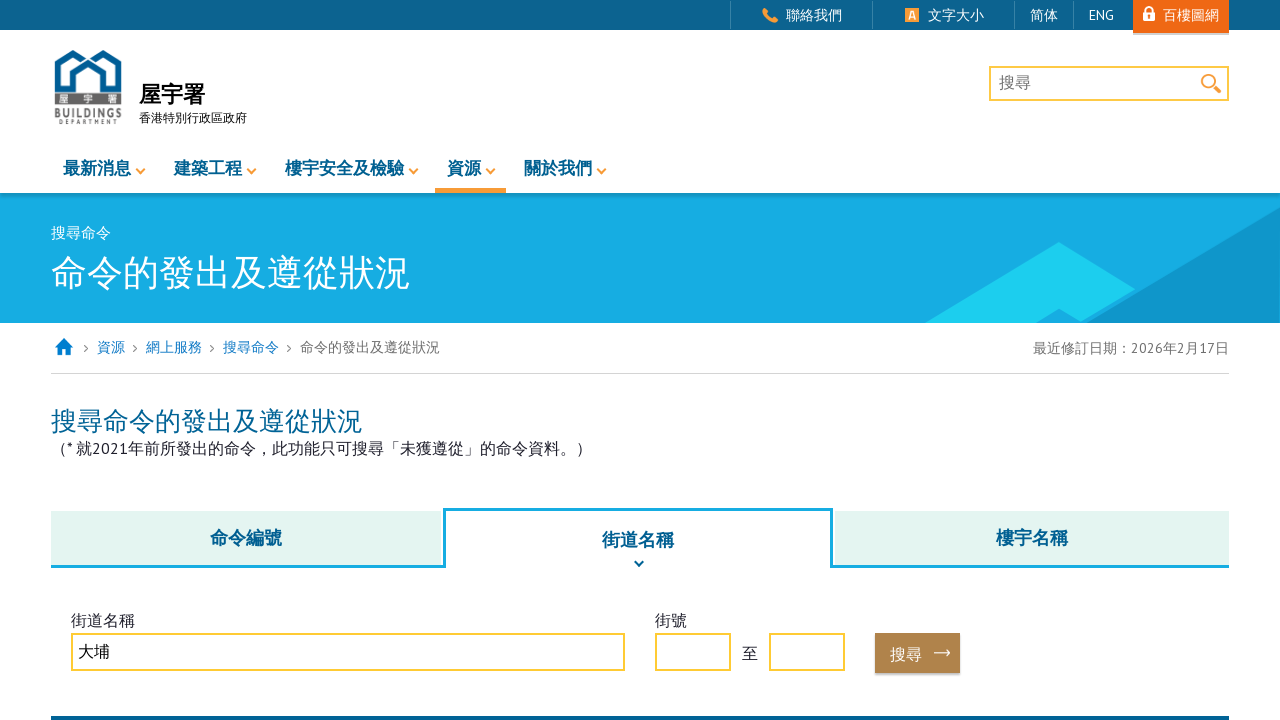

Clicked on first street address result at (1136, 360) on a.btn.addressSearch >> nth=0
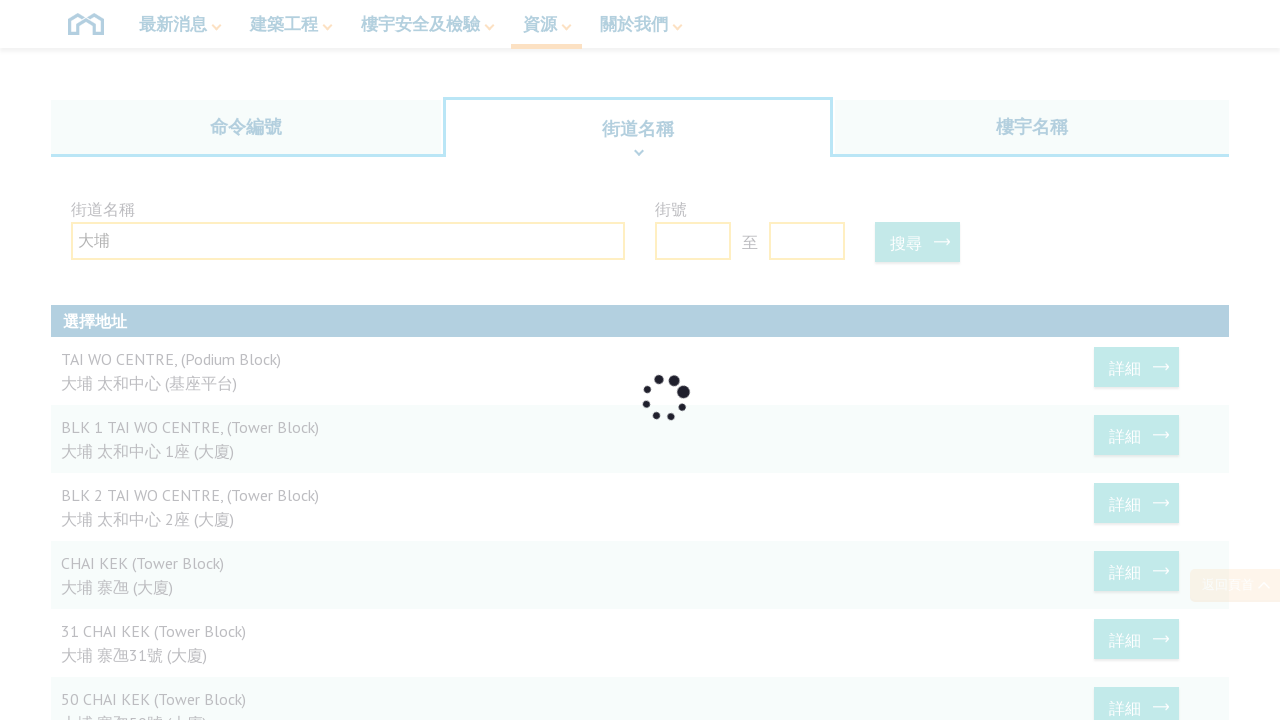

Waited for detail page to load
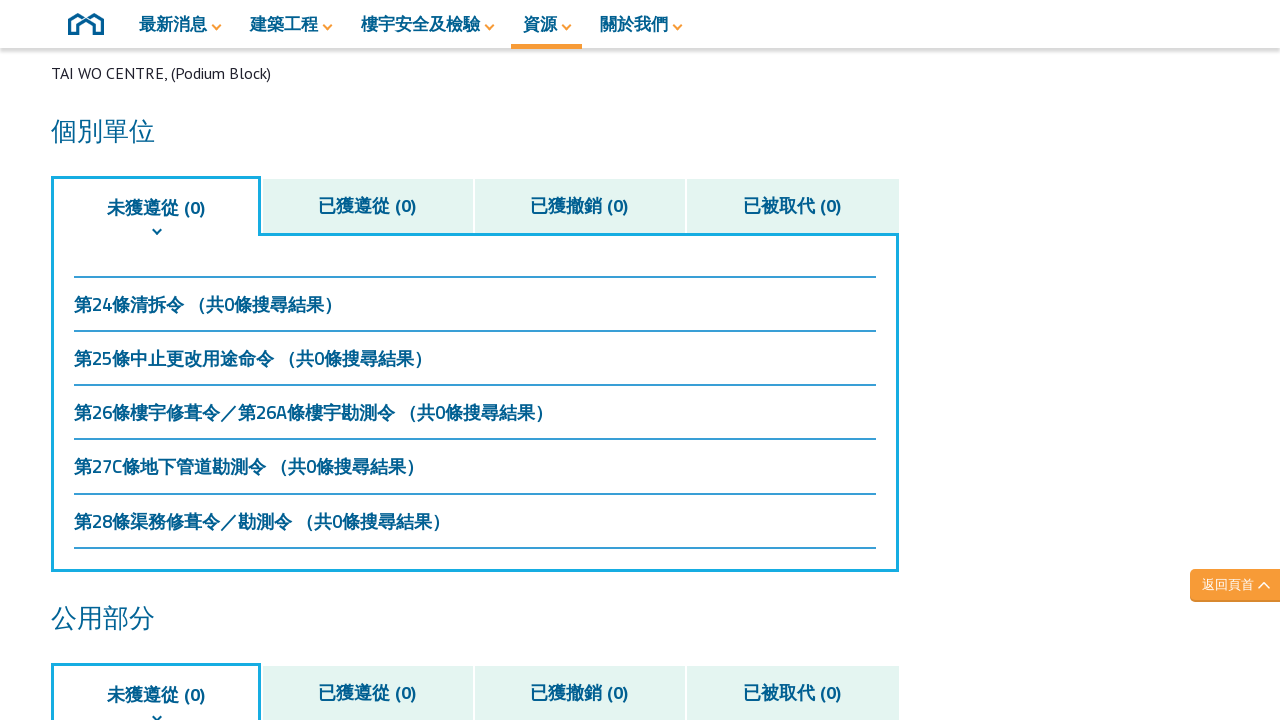

Clicked back button to return to search page at (91, 360) on #backToSearch
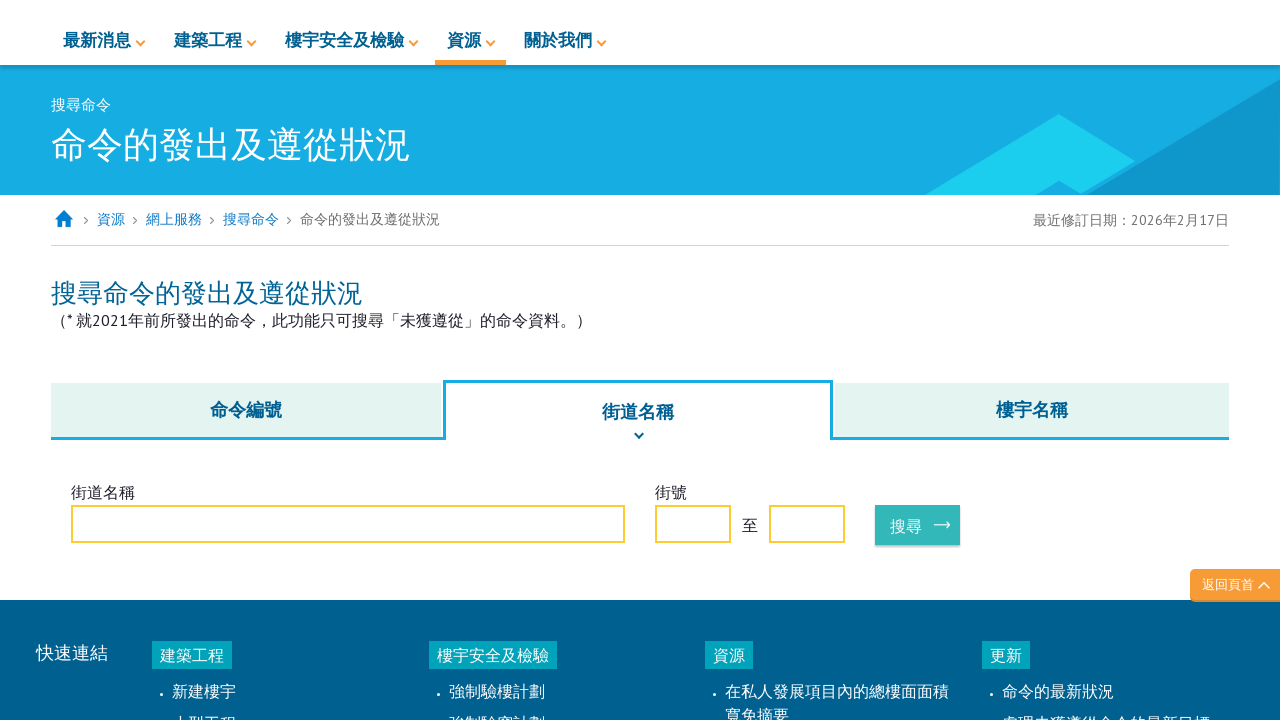

Verified return to search page - search box is visible
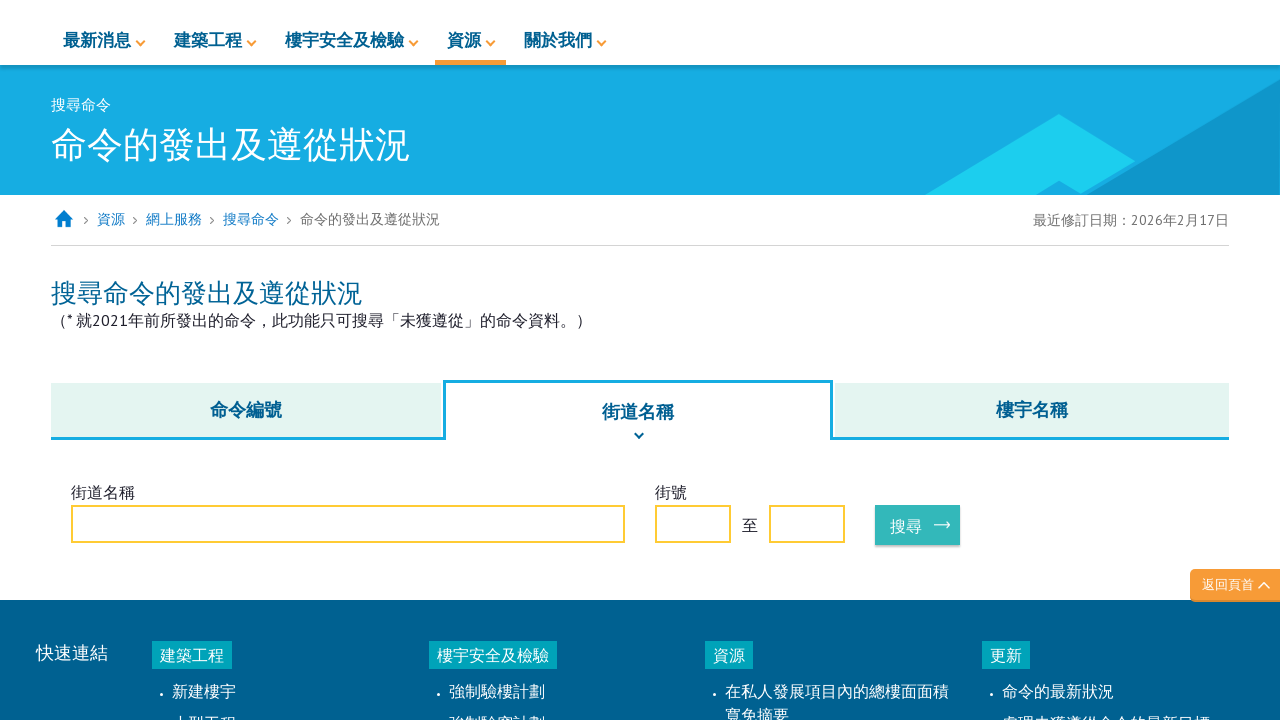

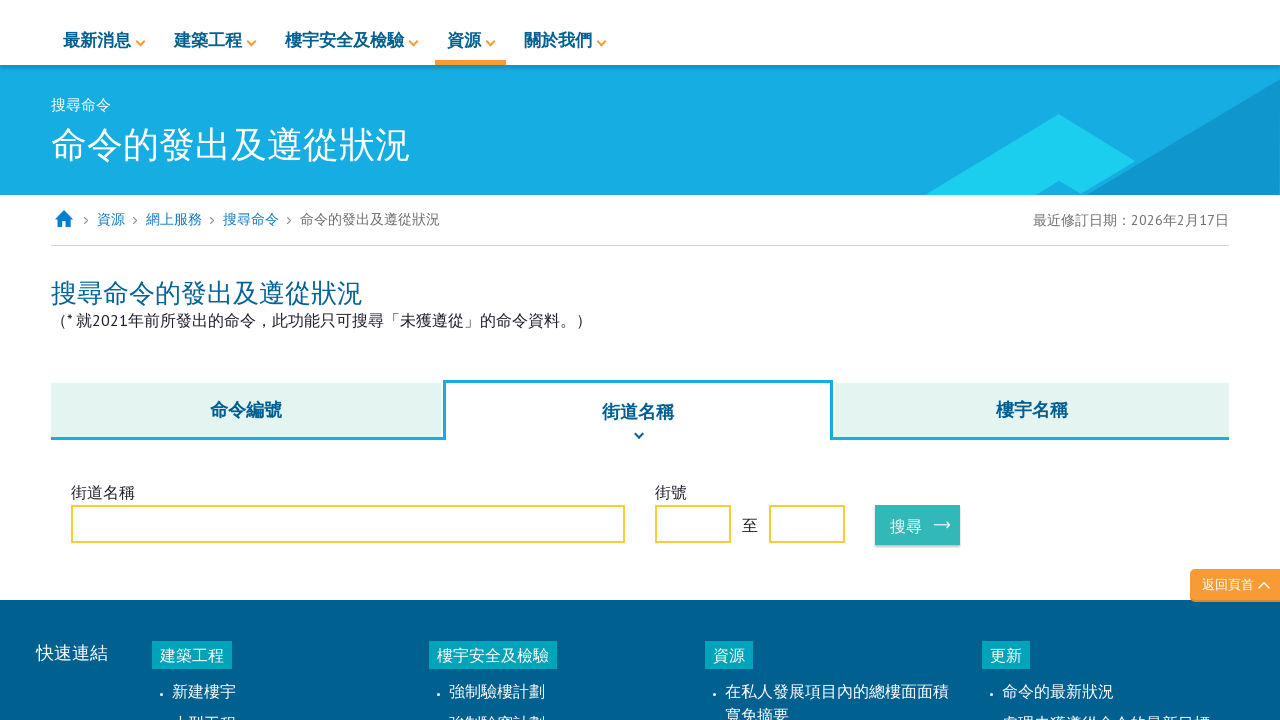